Tests horizontal scrolling page by hovering over a link element using mouse action chains

Starting URL: https://grotechminds.com/horizontal-scrolling/

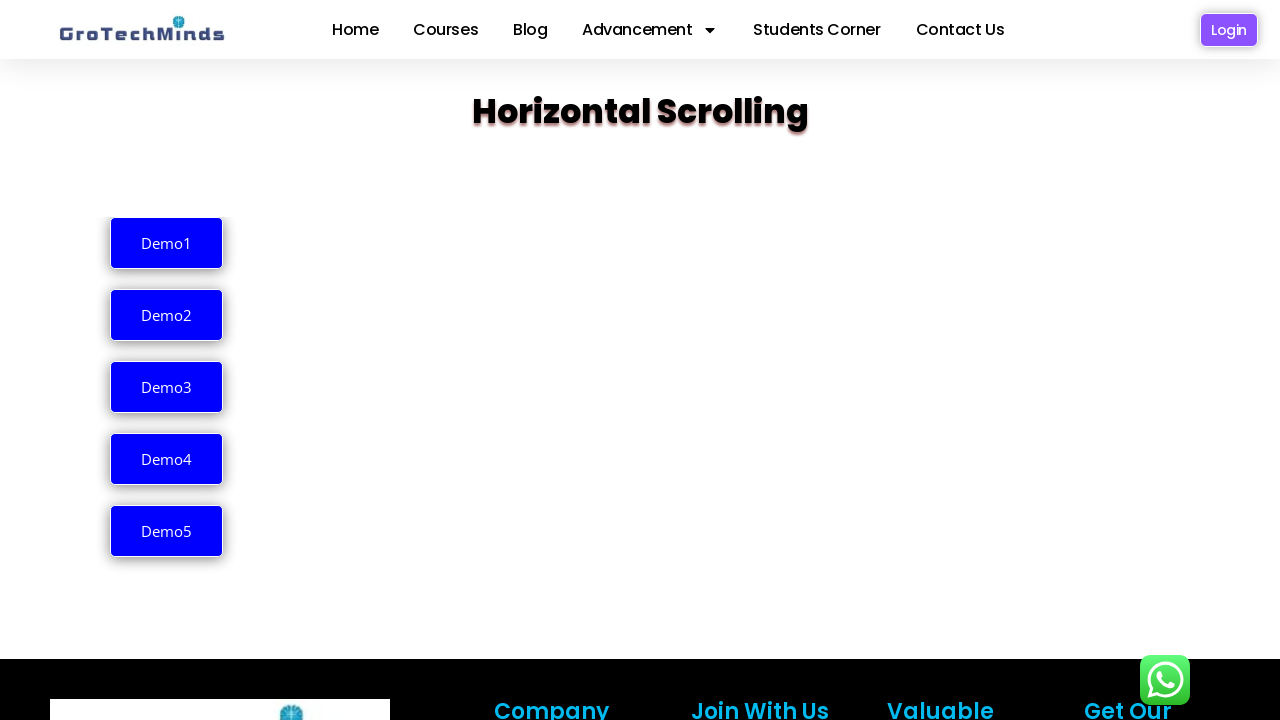

Hovered over the 'Practice1' link element to trigger horizontal scrolling at (1208, 243) on a:text('Practice1')
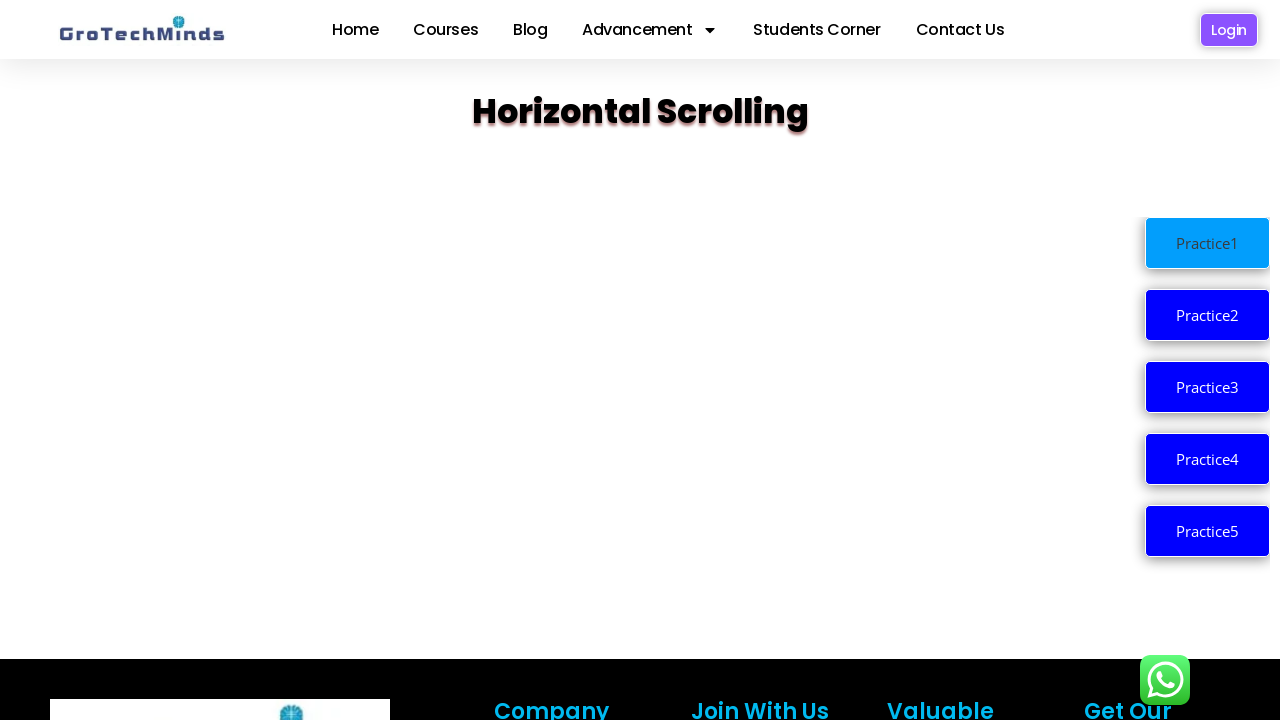

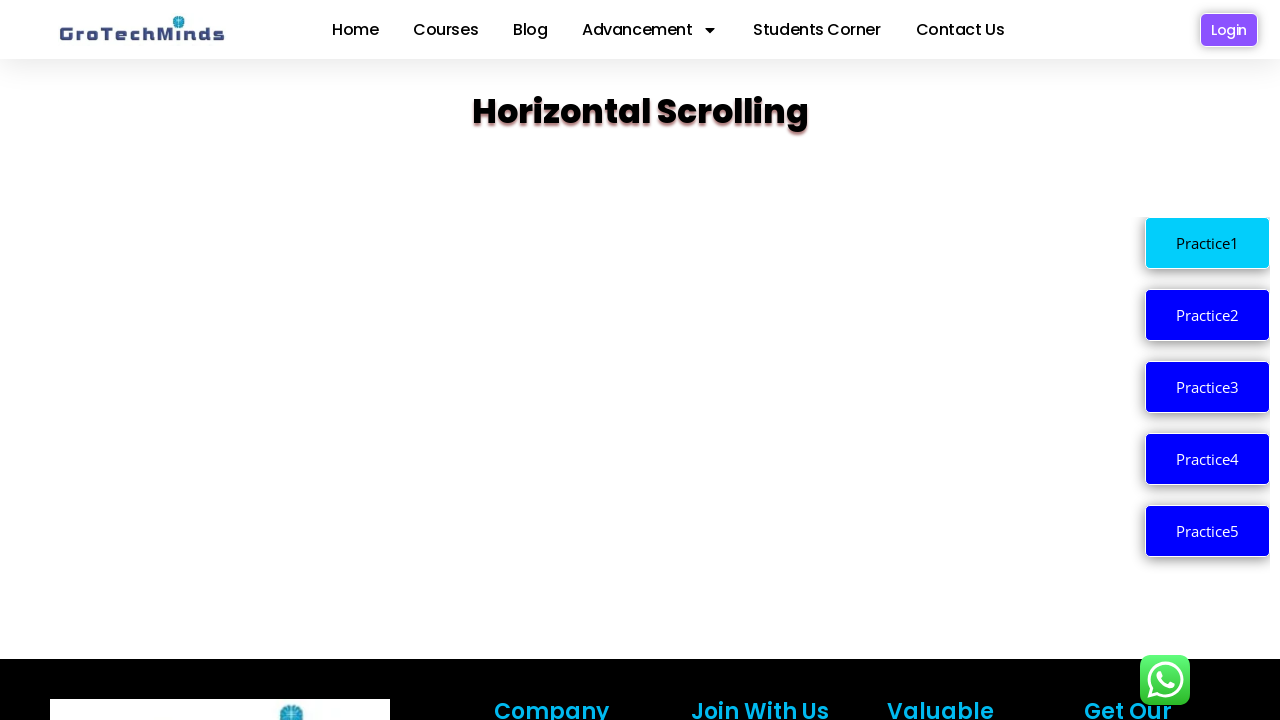